Tests opting out of A/B tests by adding an opt-out cookie after visiting the page, then refreshing to verify the opt-out takes effect.

Starting URL: http://the-internet.herokuapp.com/abtest

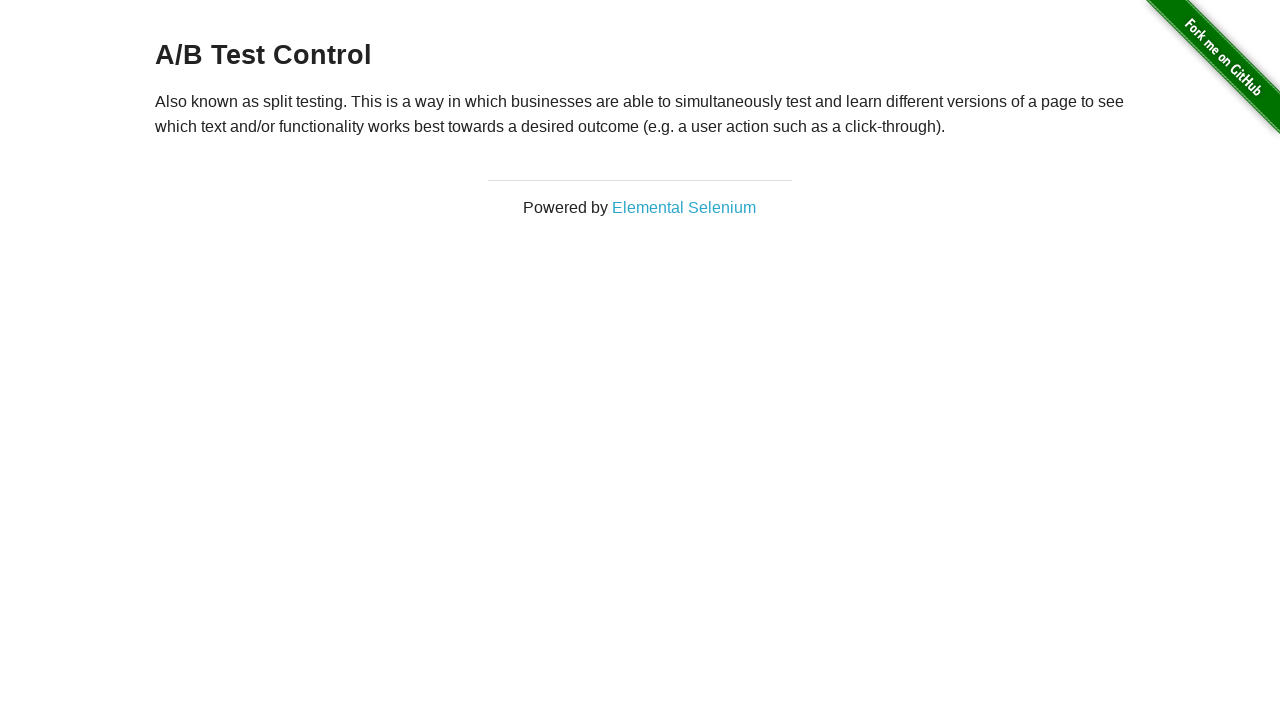

Waited for heading to load on A/B test page
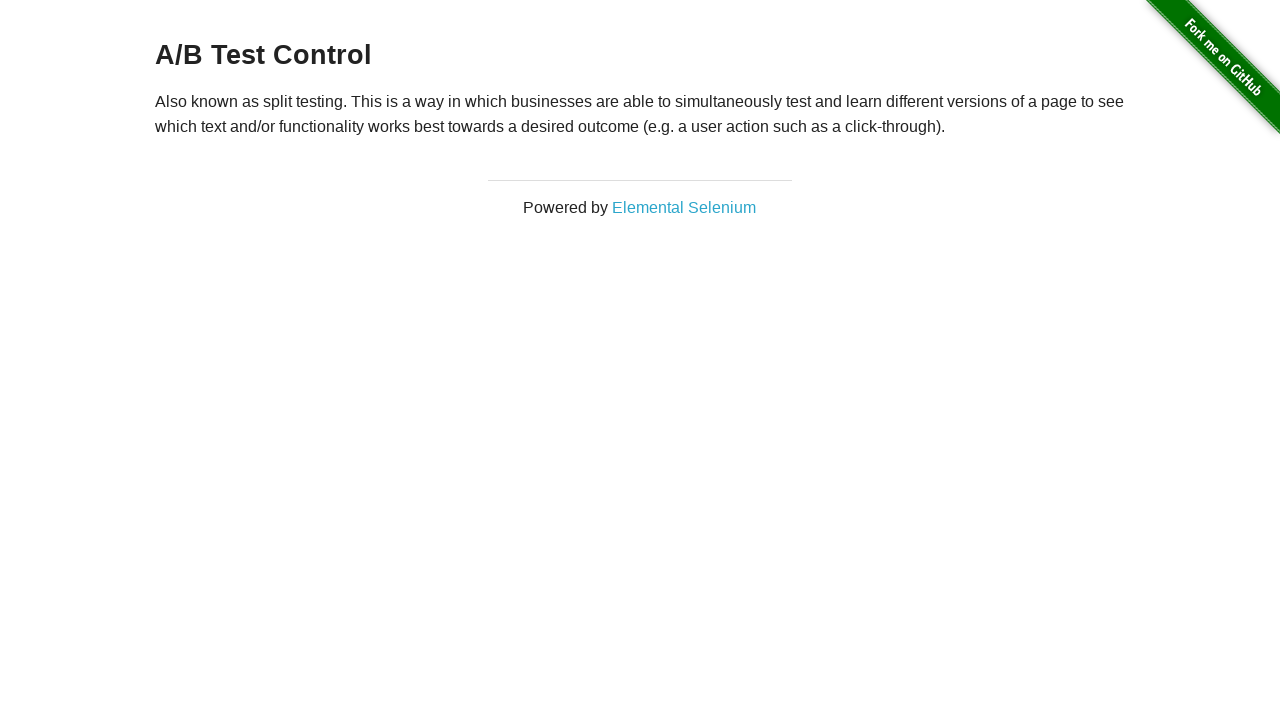

Retrieved heading text content
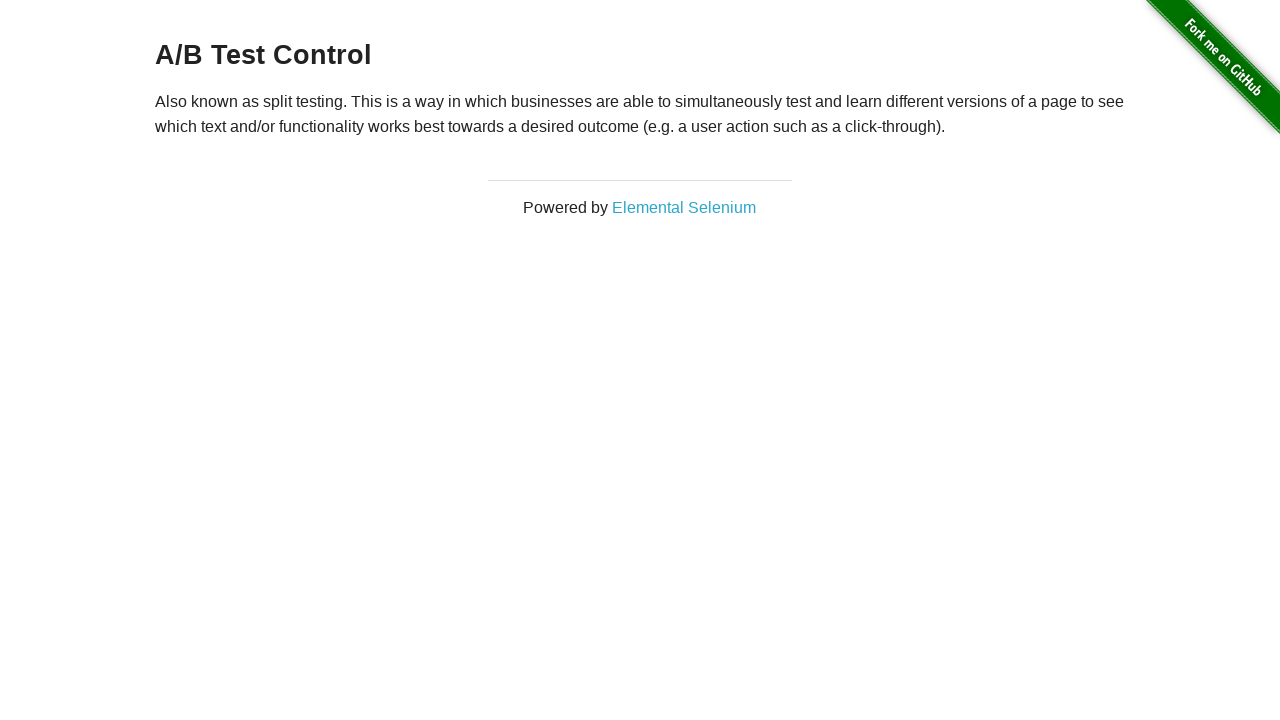

Verified heading starts with 'A/B Test' - user is in A/B test group
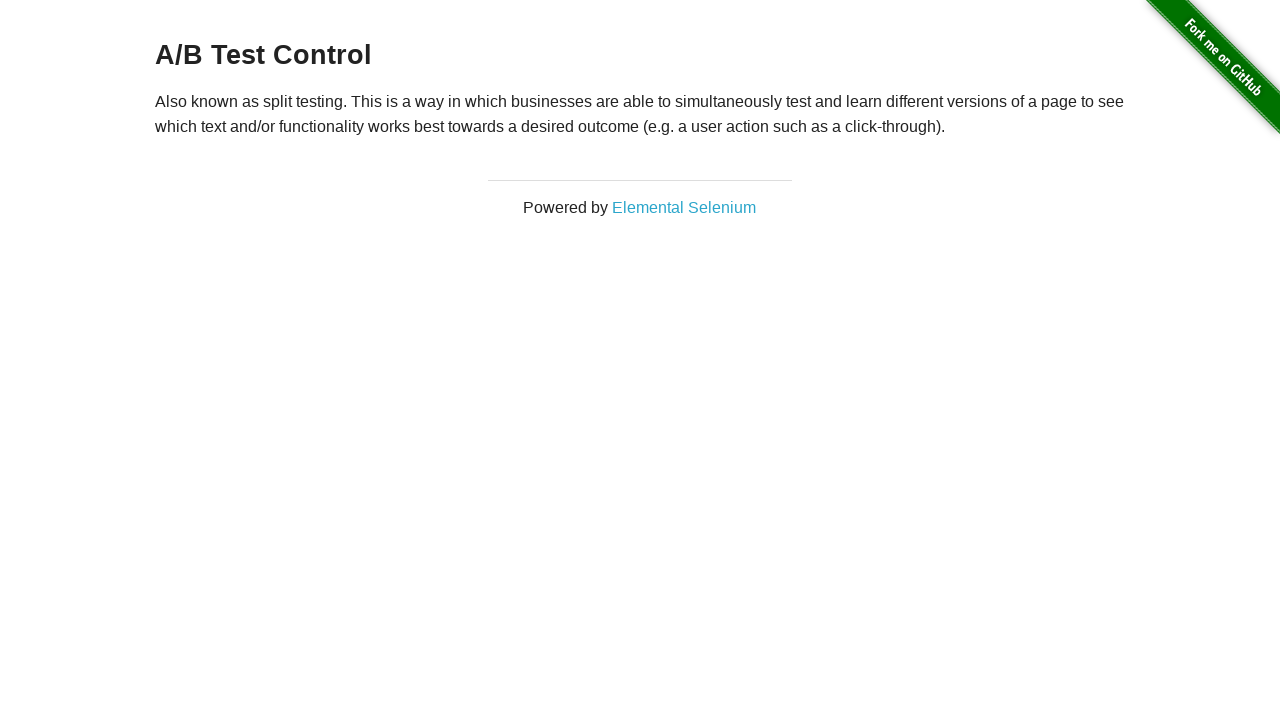

Added optimizelyOptOut cookie to opt out of A/B testing
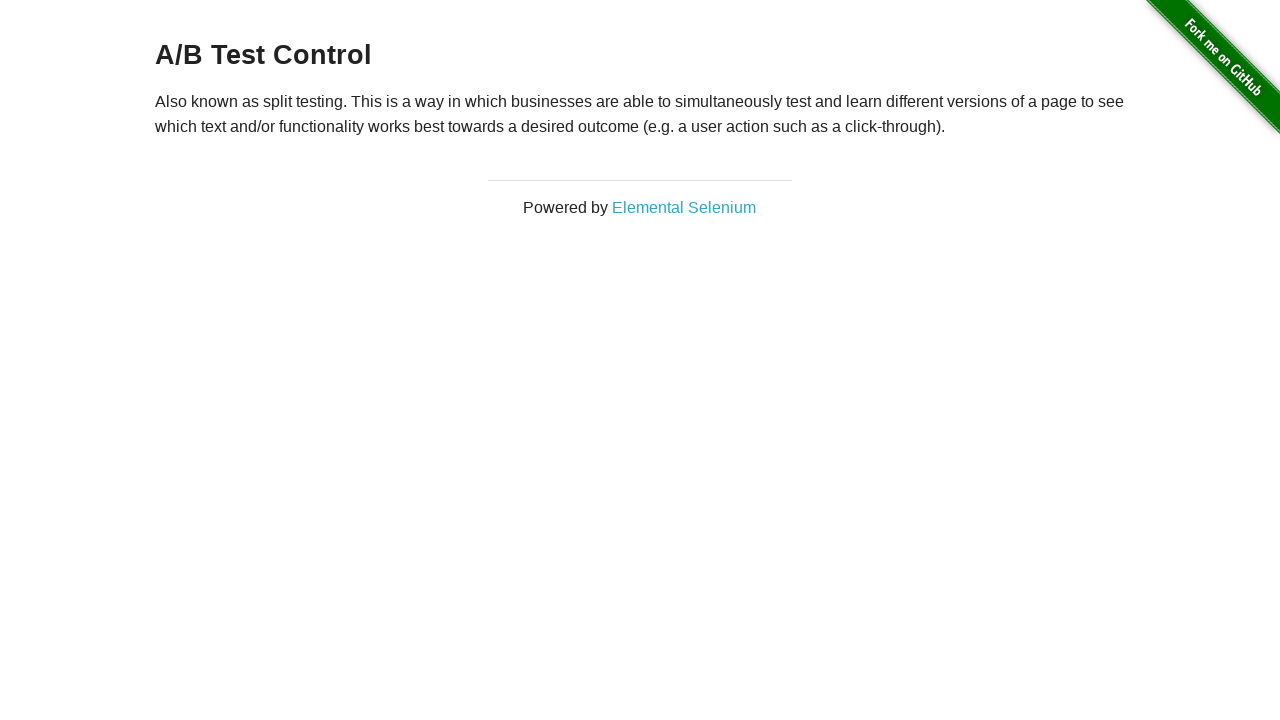

Refreshed page to apply opt-out cookie
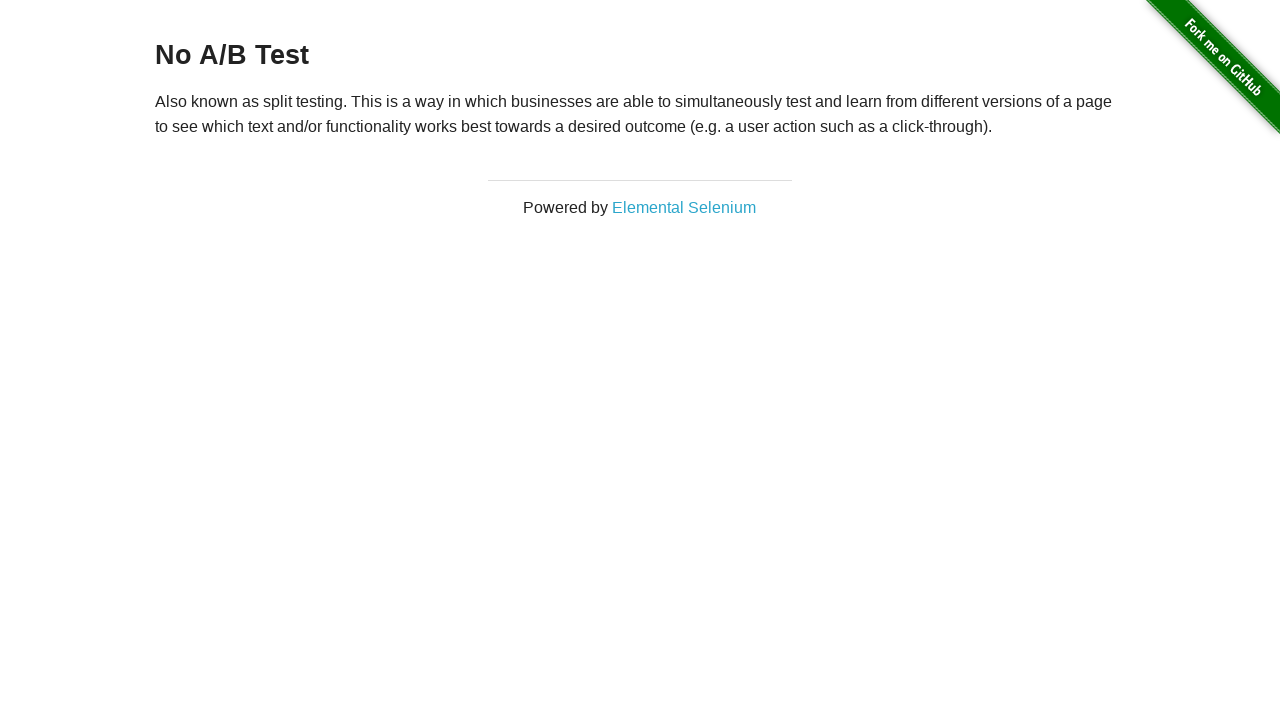

Waited for heading to load after refresh
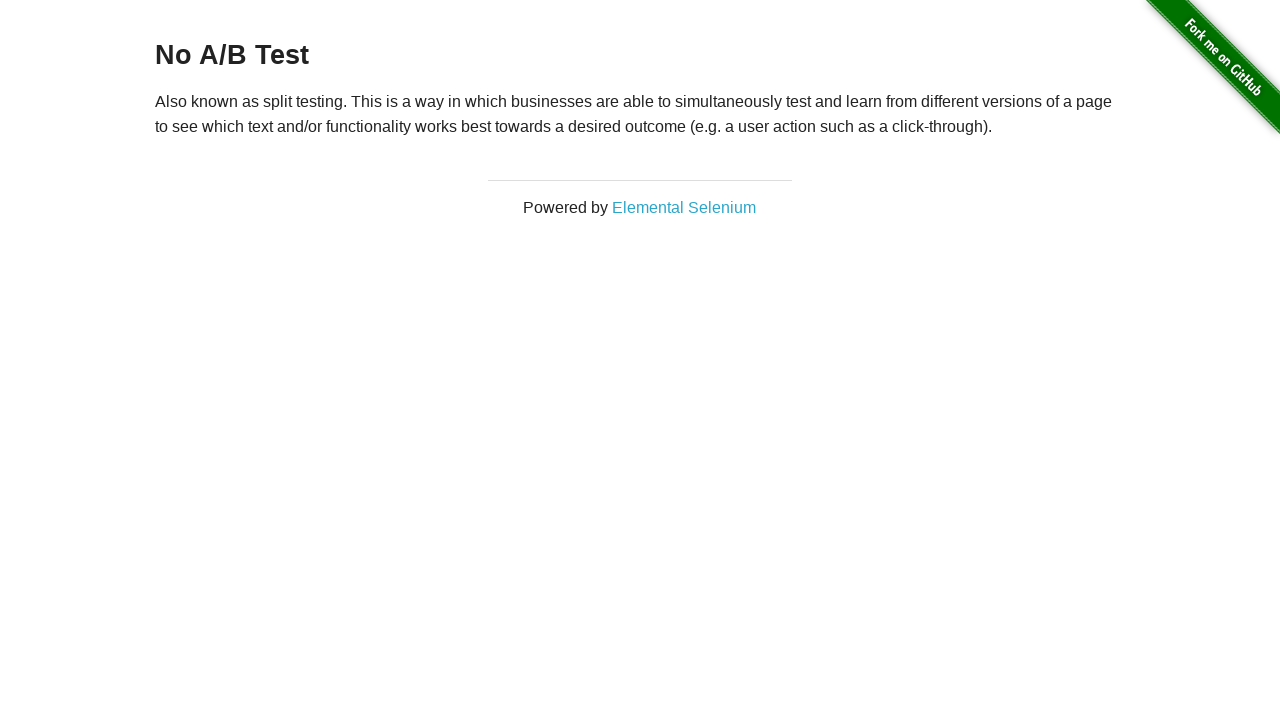

Retrieved heading text content after opt-out
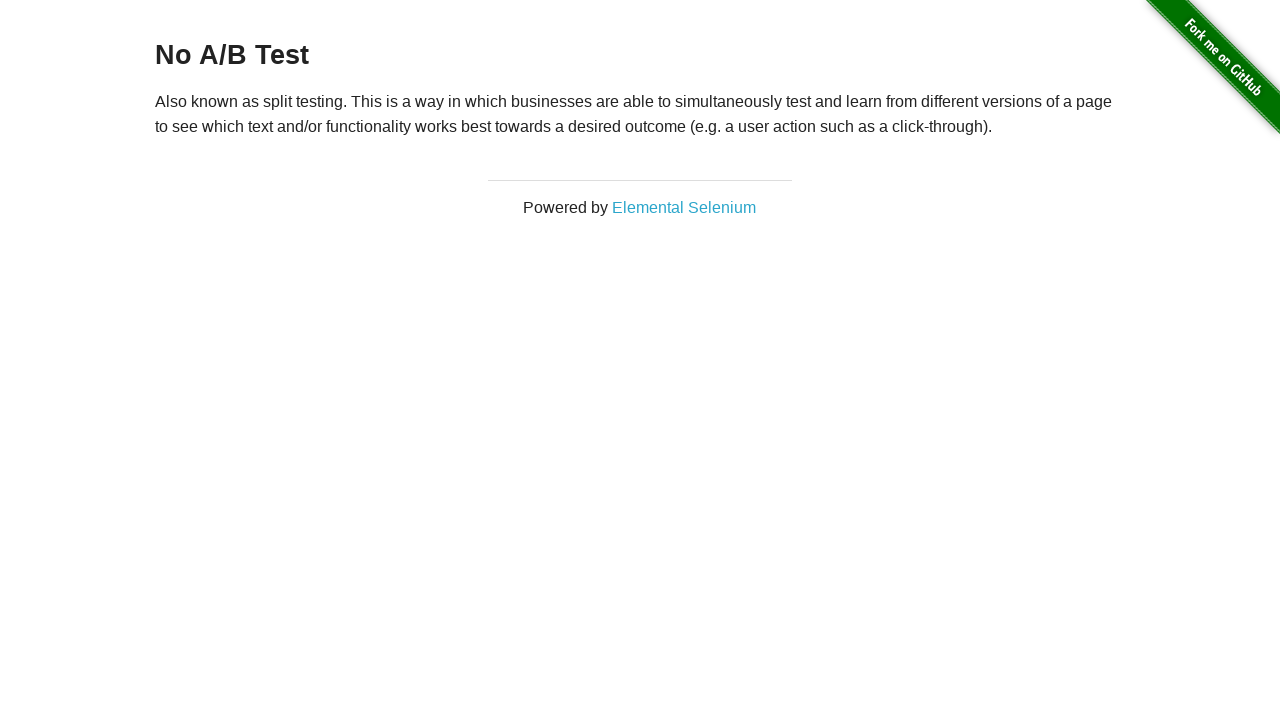

Verified heading starts with 'No A/B Test' - opt-out cookie successfully applied
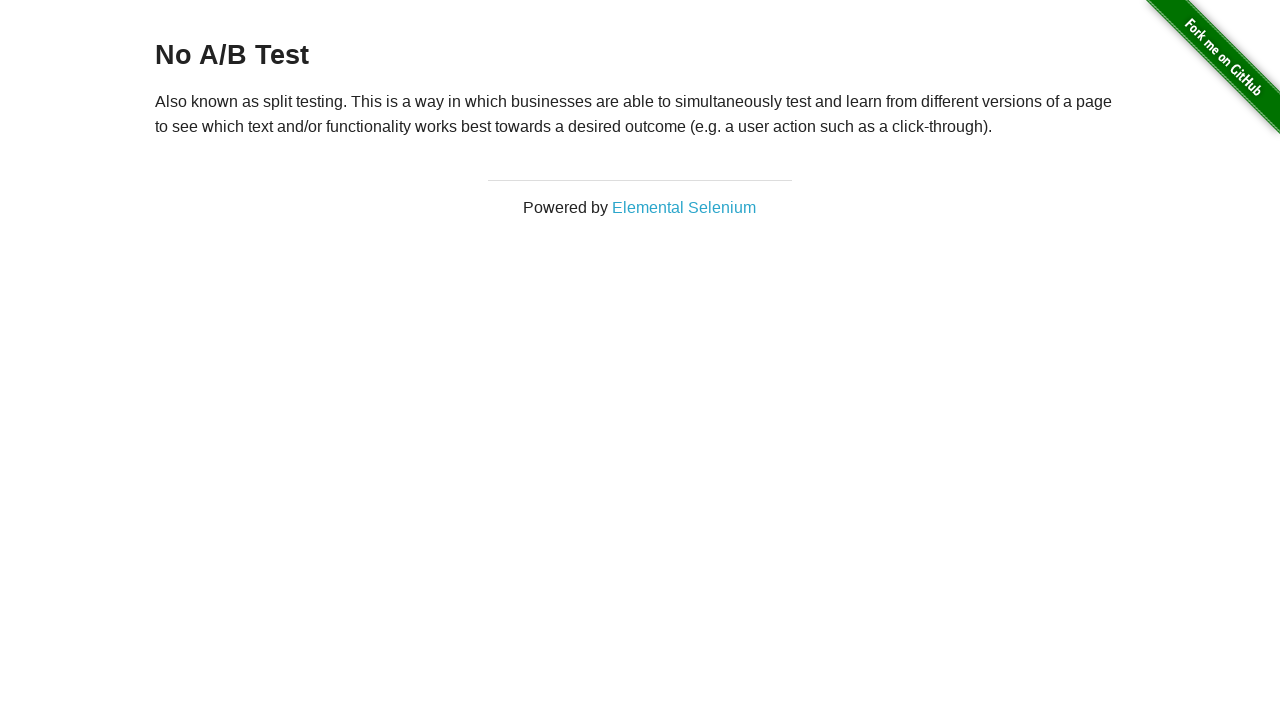

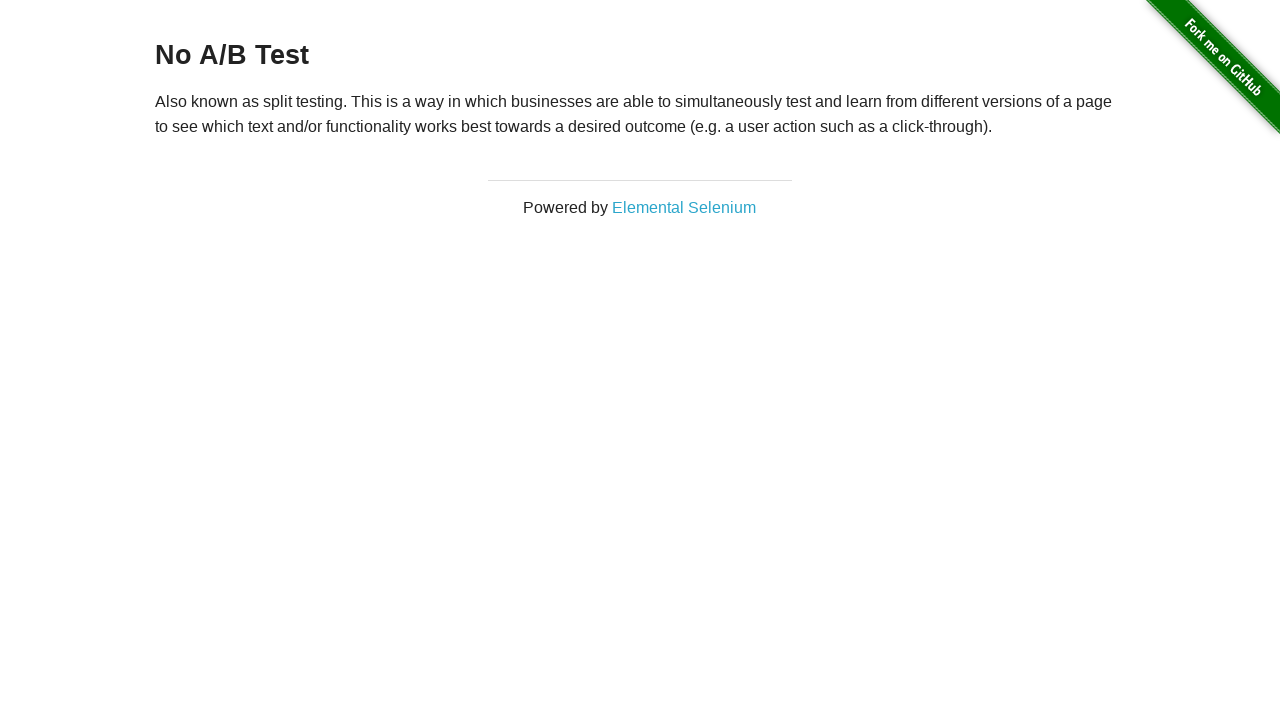